Navigates to an invalid URL that returns a 404 error and attempts to interact with a non-existent element, with condition watching enabled

Starting URL: http://www.epam.com/zzz

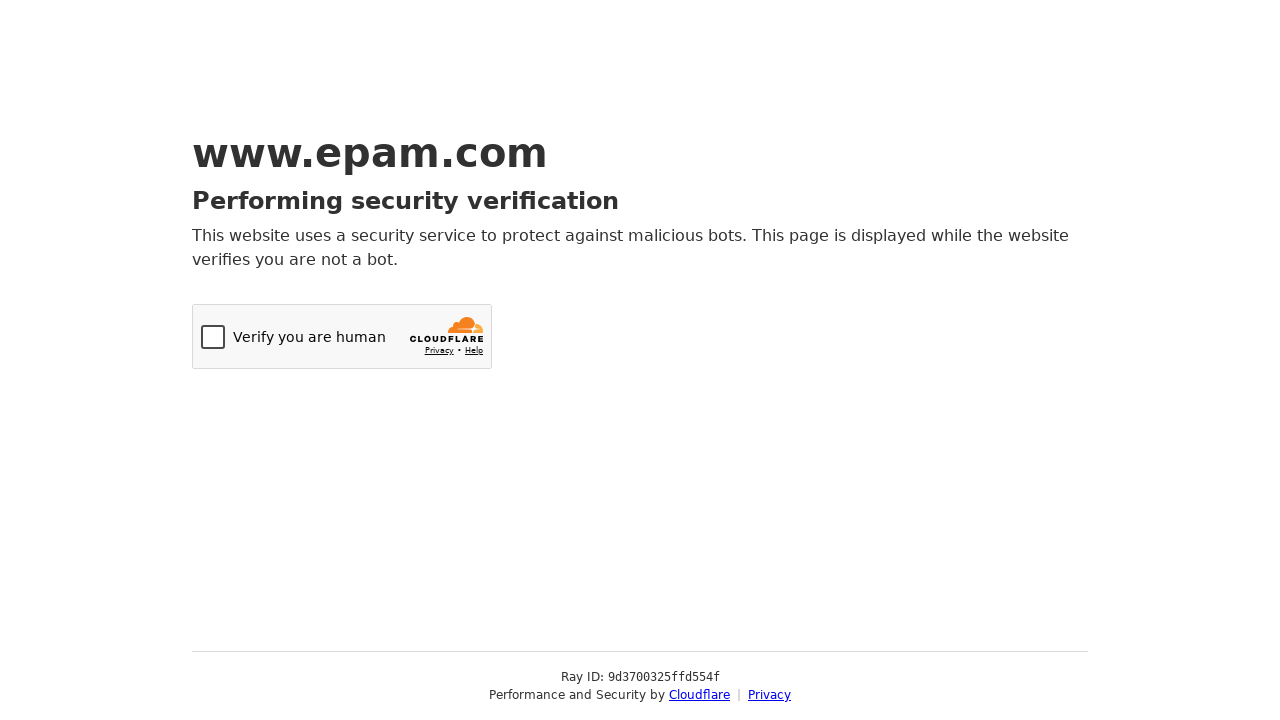

Navigated to invalid URL http://www.epam.com/zzz (404 error expected)
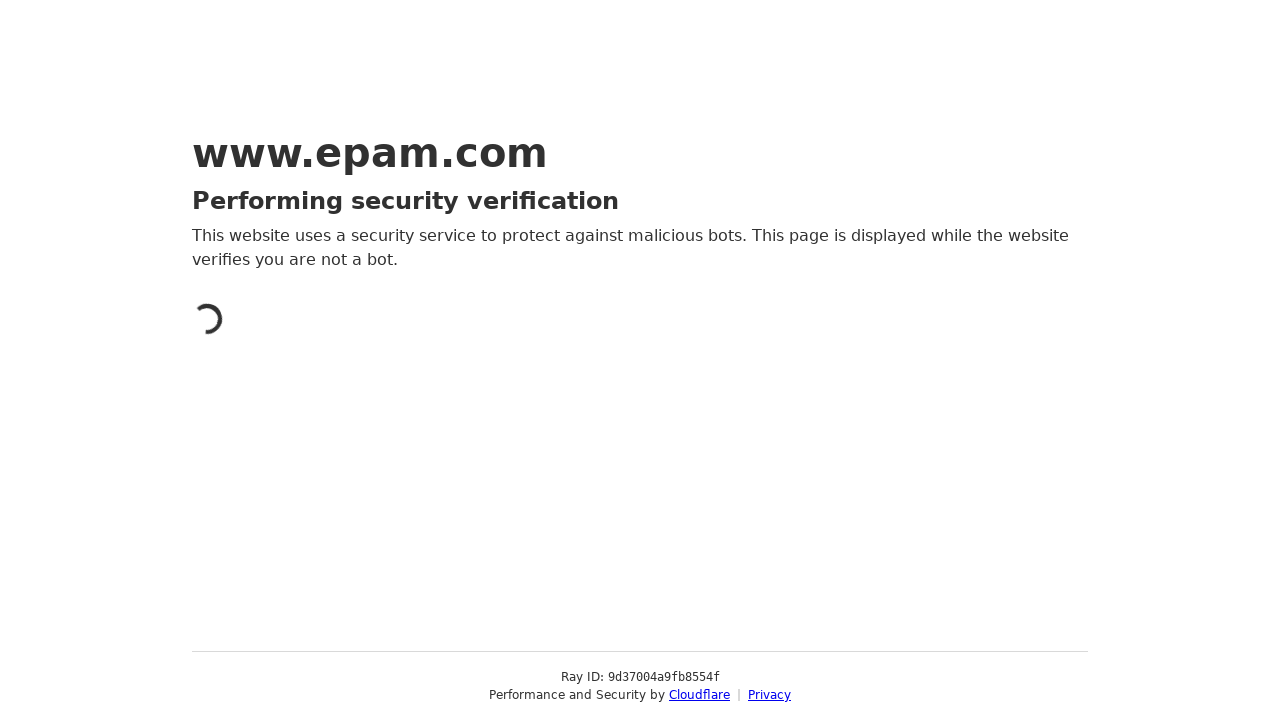

Failed to fill non-existent element #anynotexisting (expected behavior) on #anynotexisting
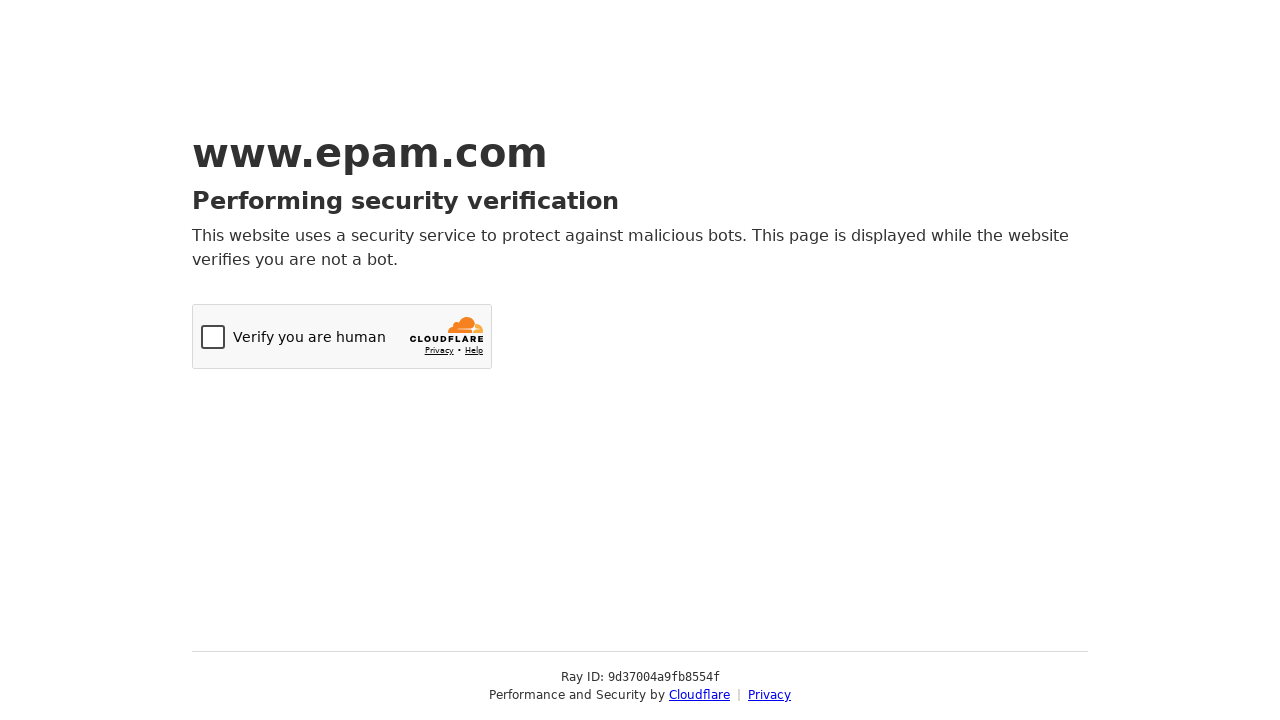

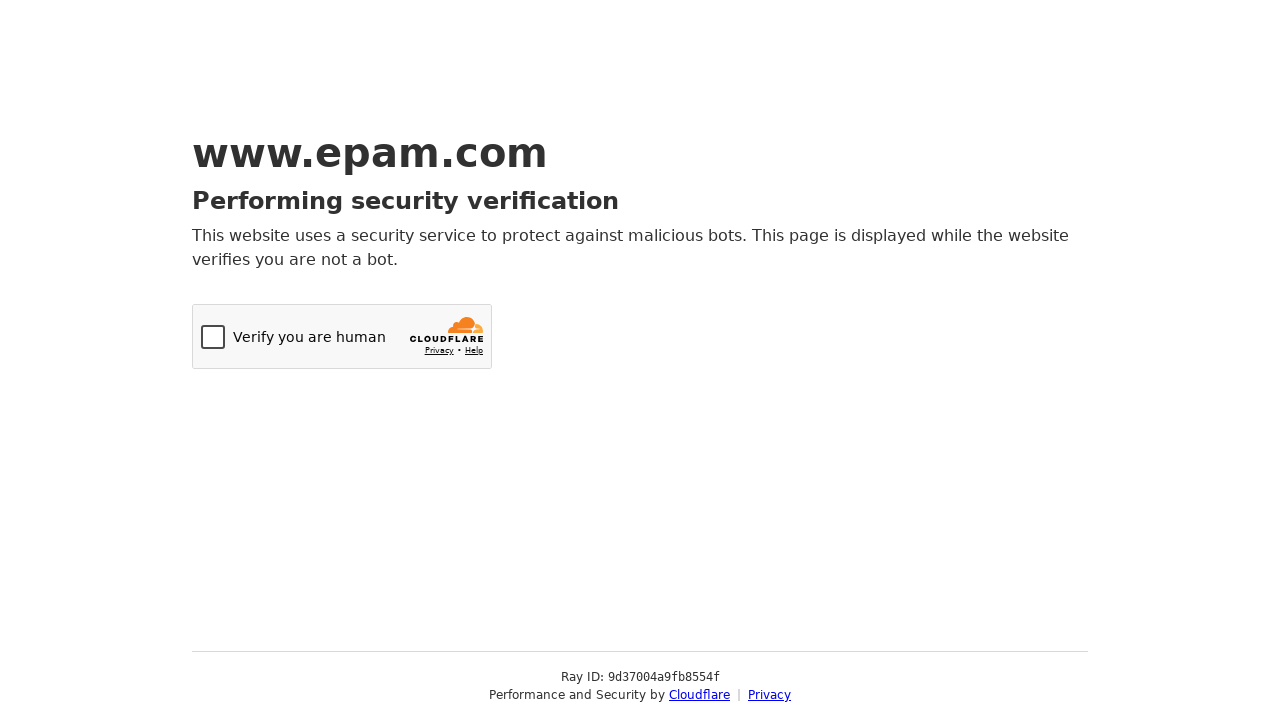